Navigates to a demo table page and counts the number of employees in each department by iterating through table rows

Starting URL: http://automationbykrishna.com/index.html#

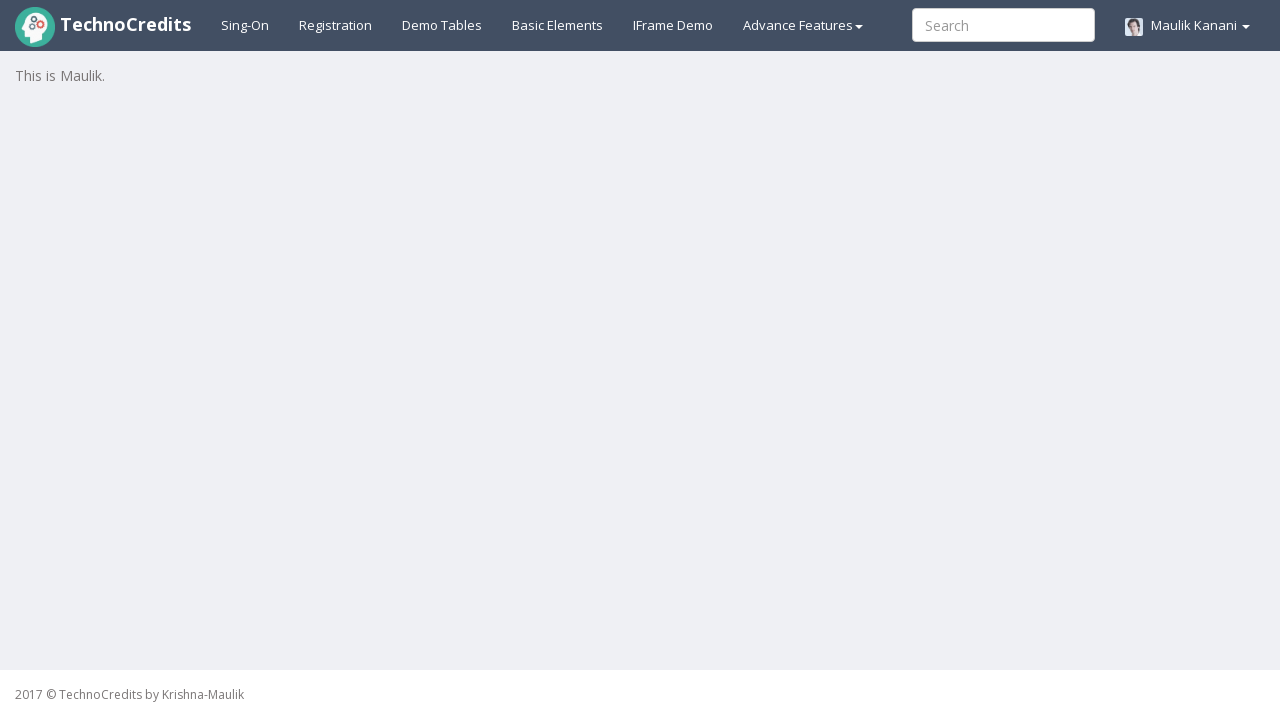

Clicked on Demo Tables link to navigate to table page at (442, 25) on a:text('Demo Tables')
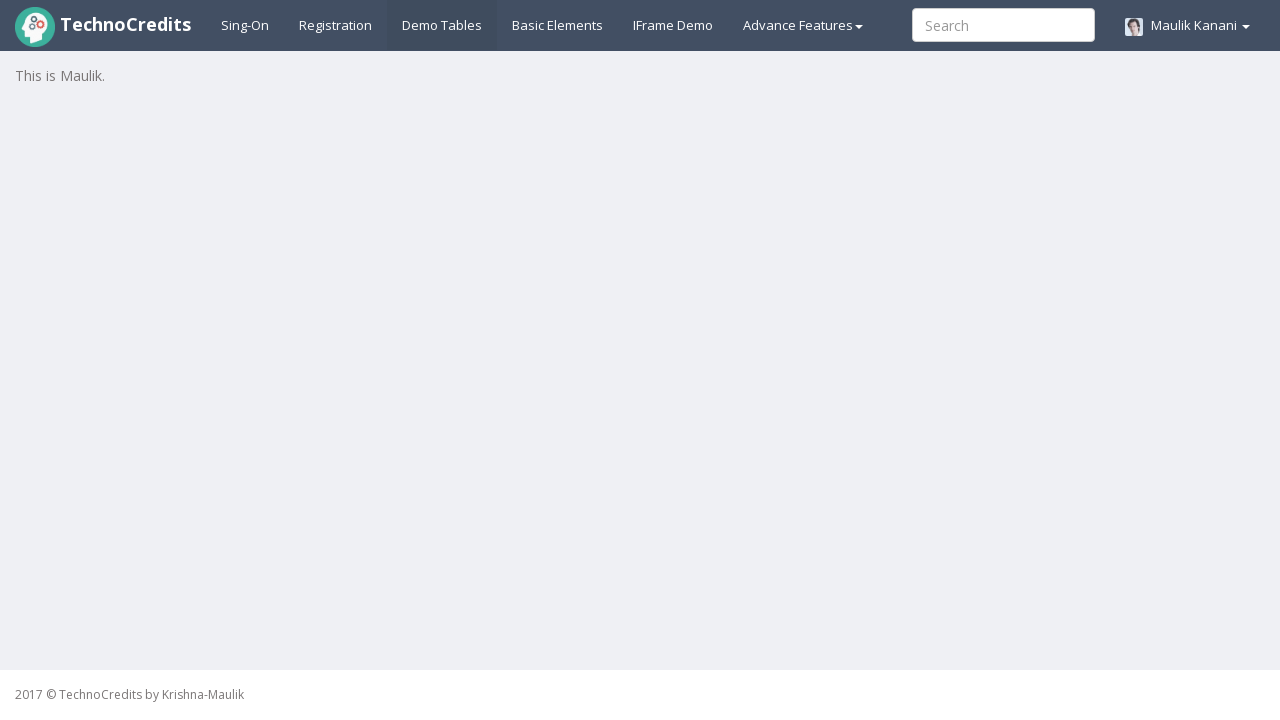

Table with class 'table table-striped' loaded successfully
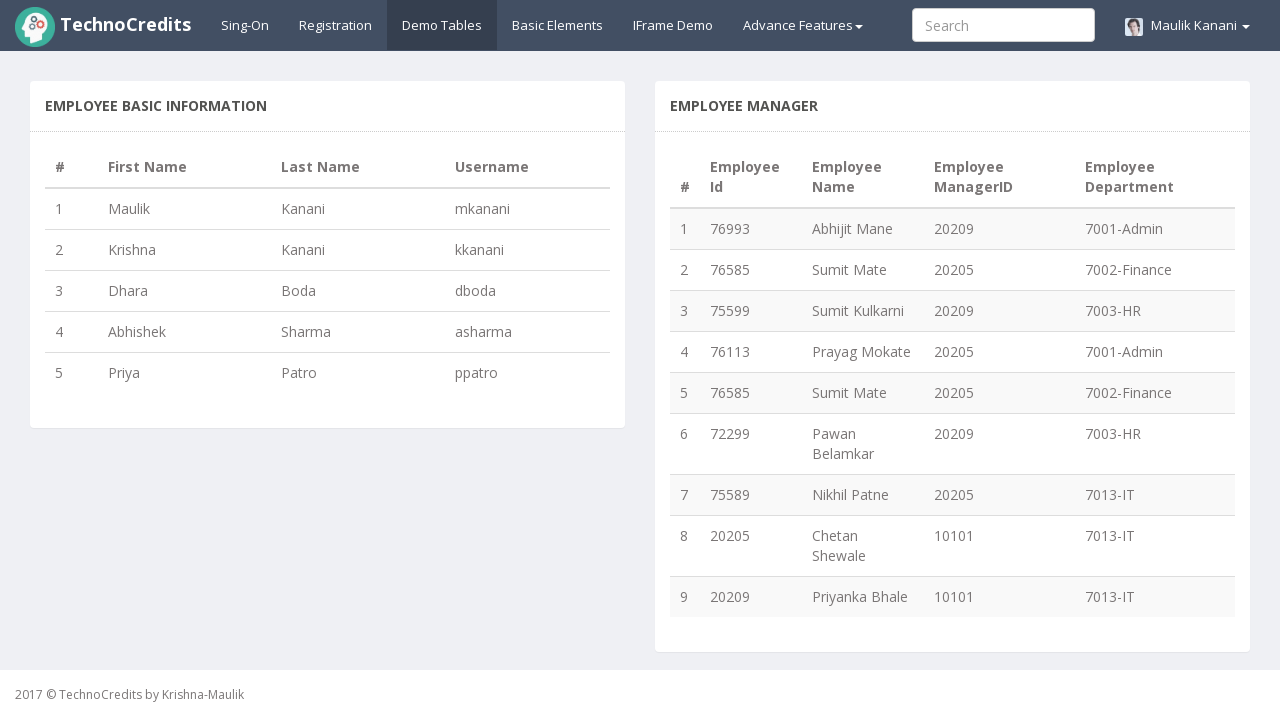

Found 9 employee rows in the table
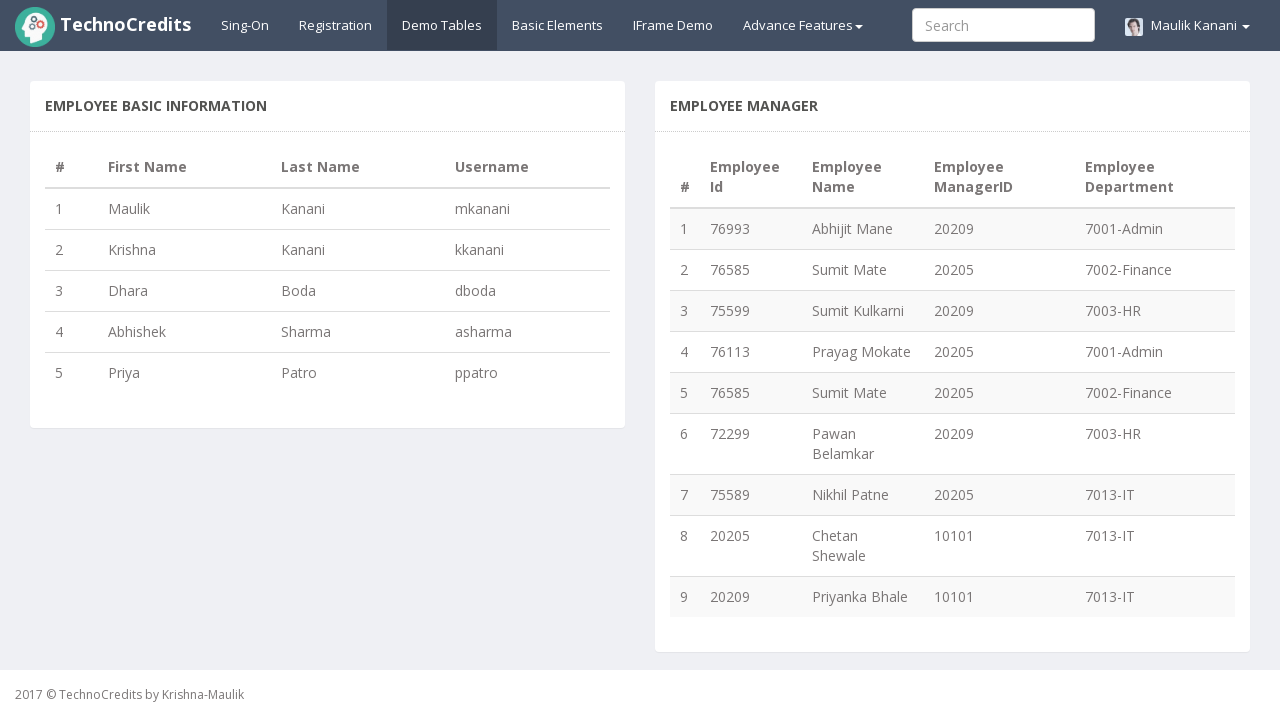

Extracted department '7001-Admin' from row 1
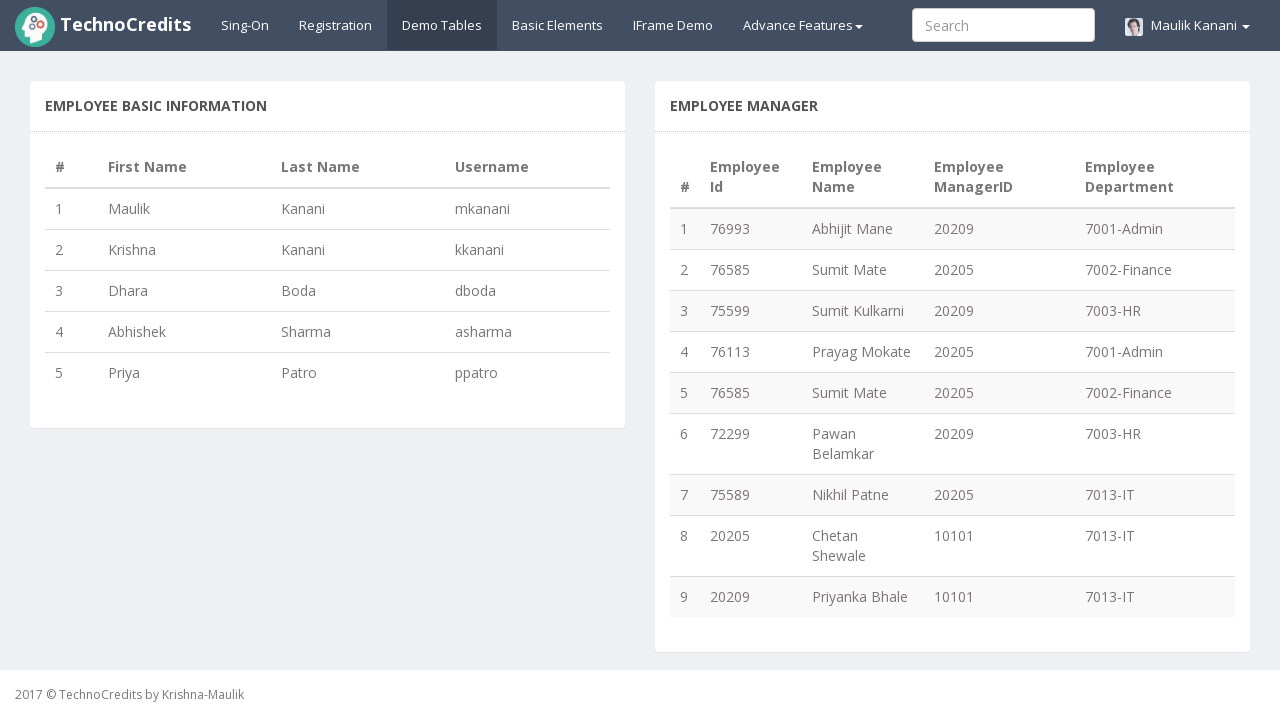

Extracted department '7002-Finance' from row 2
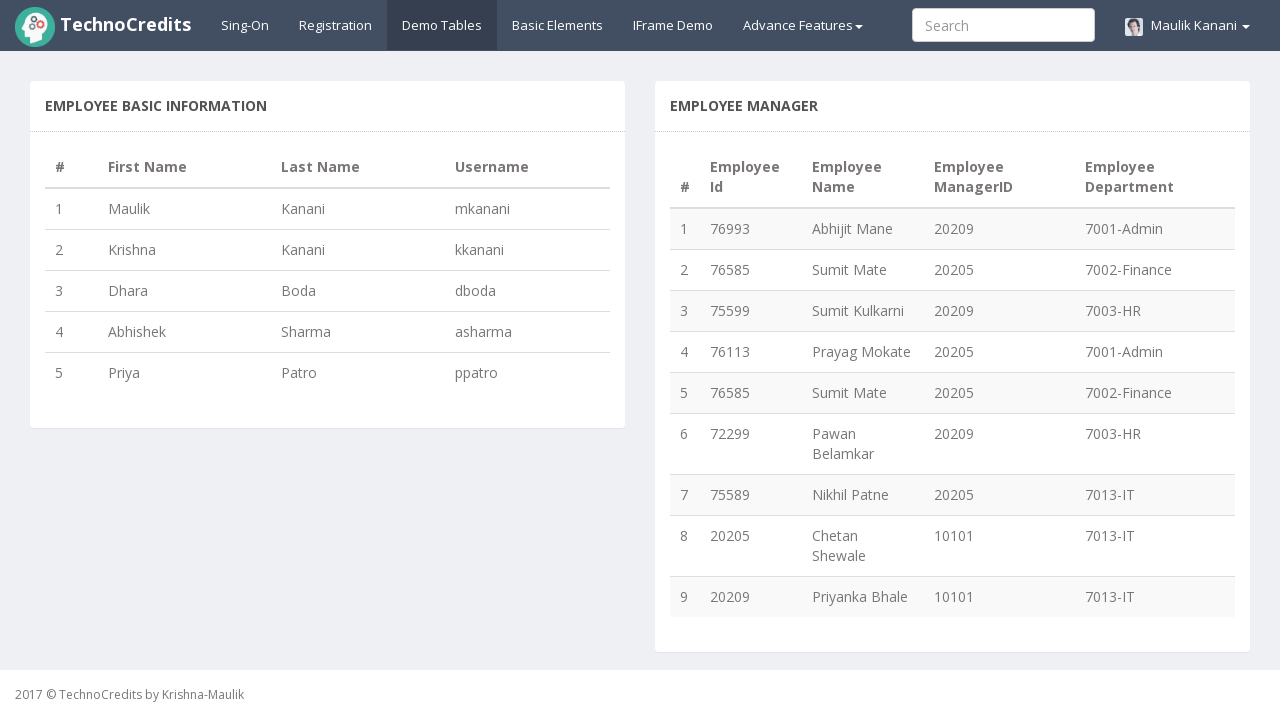

Extracted department '7003-HR' from row 3
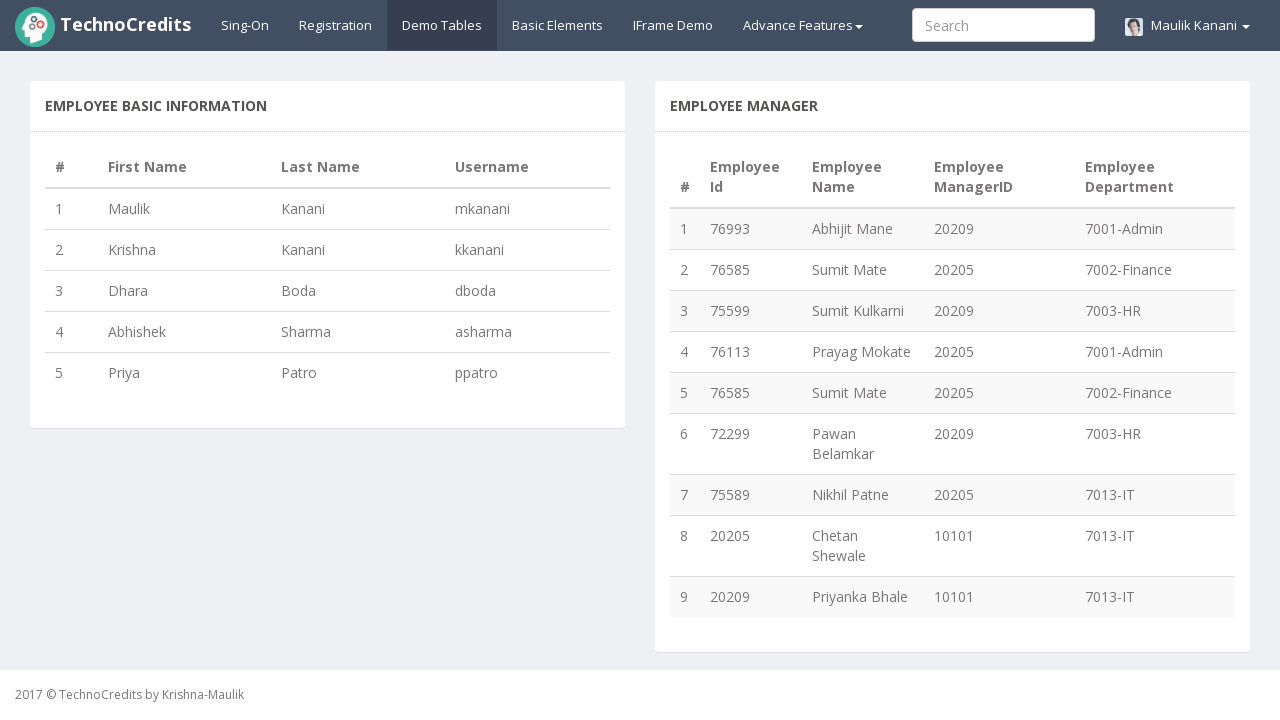

Extracted department '7001-Admin' from row 4
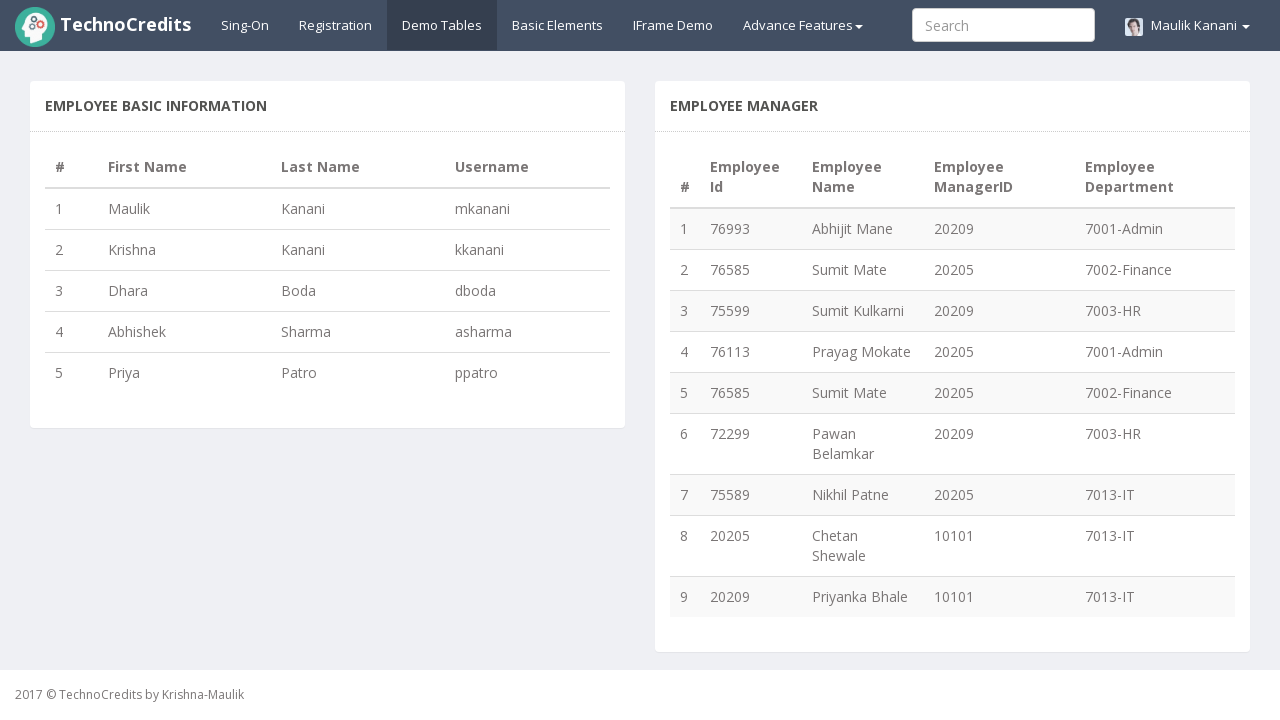

Extracted department '7002-Finance' from row 5
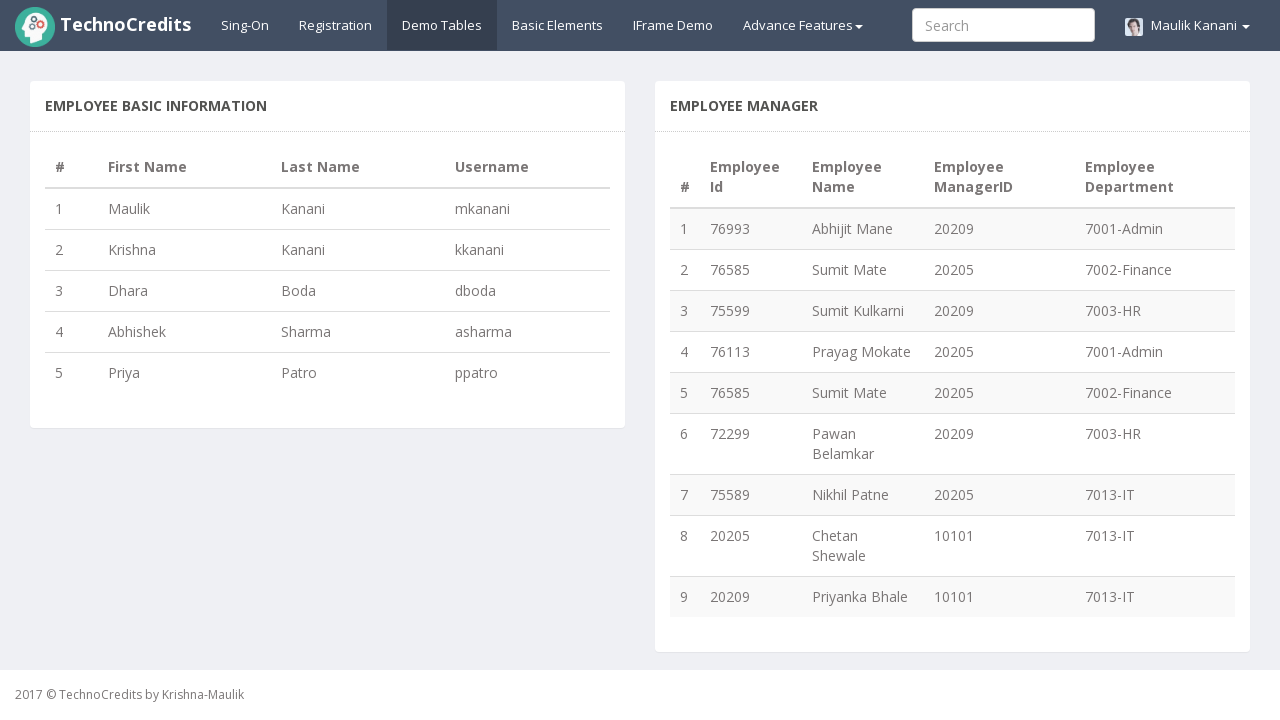

Extracted department '7003-HR' from row 6
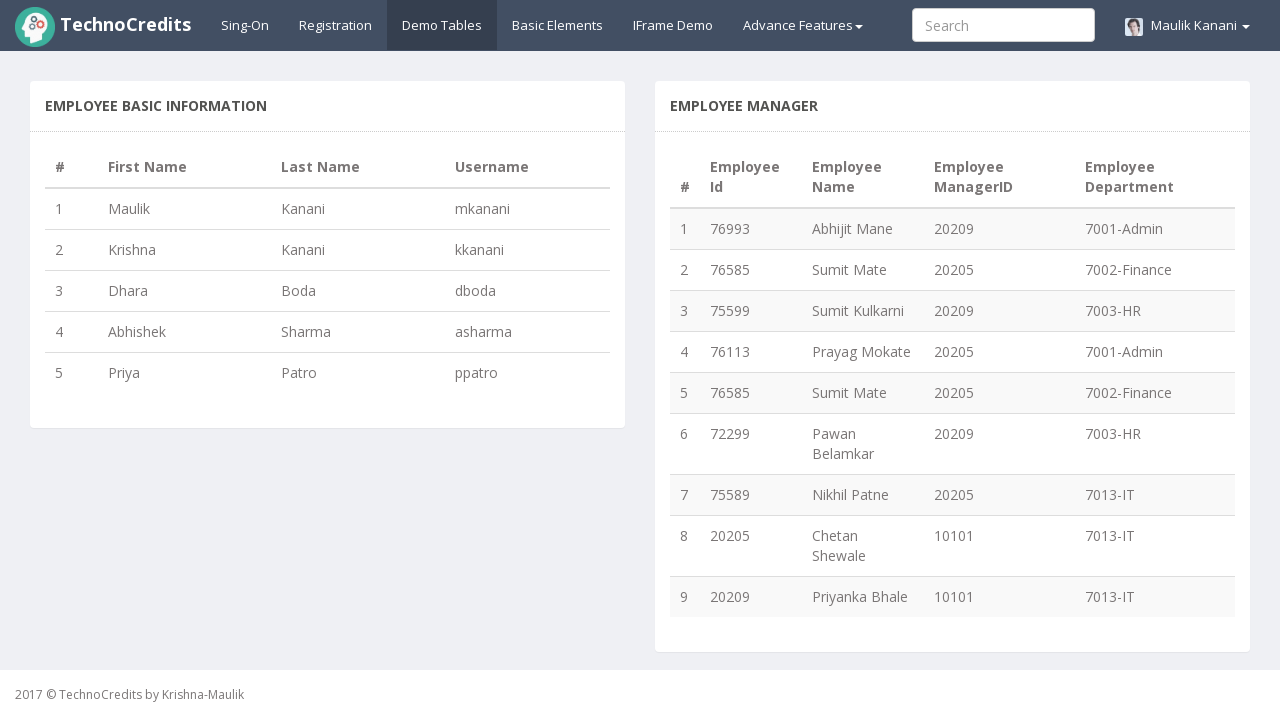

Extracted department '7013-IT' from row 7
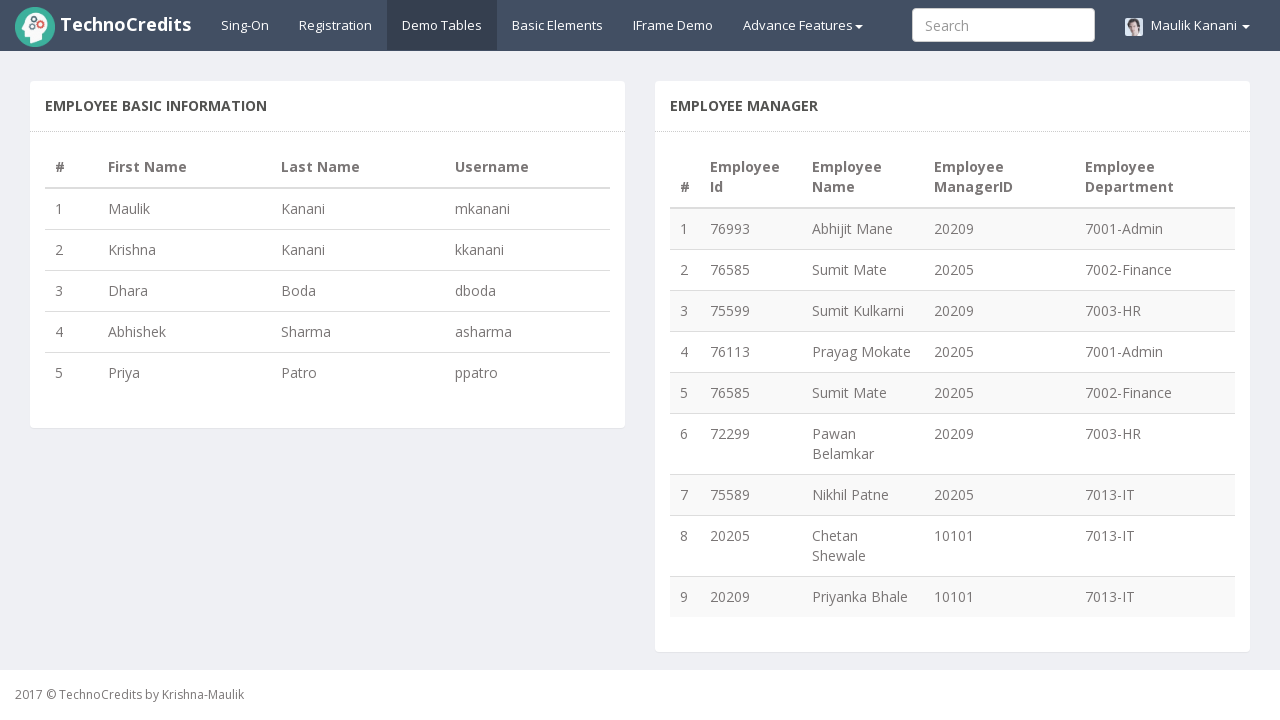

Extracted department '7013-IT' from row 8
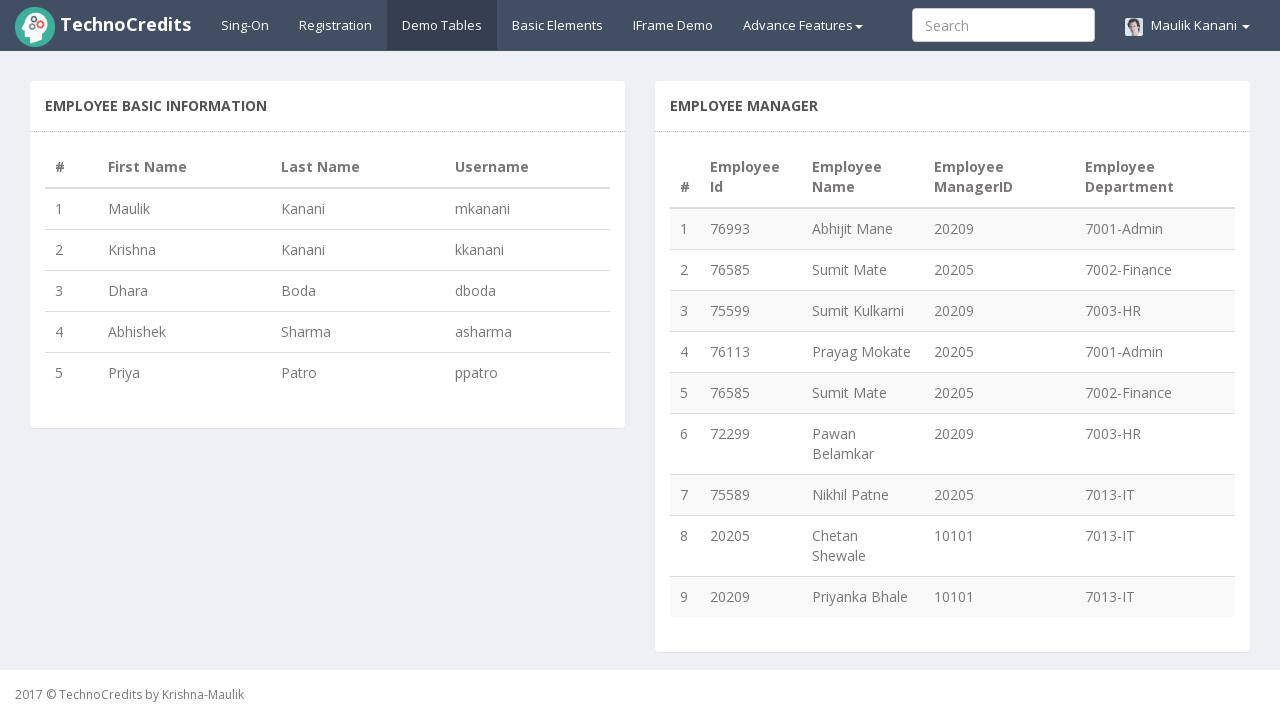

Extracted department '7013-IT' from row 9
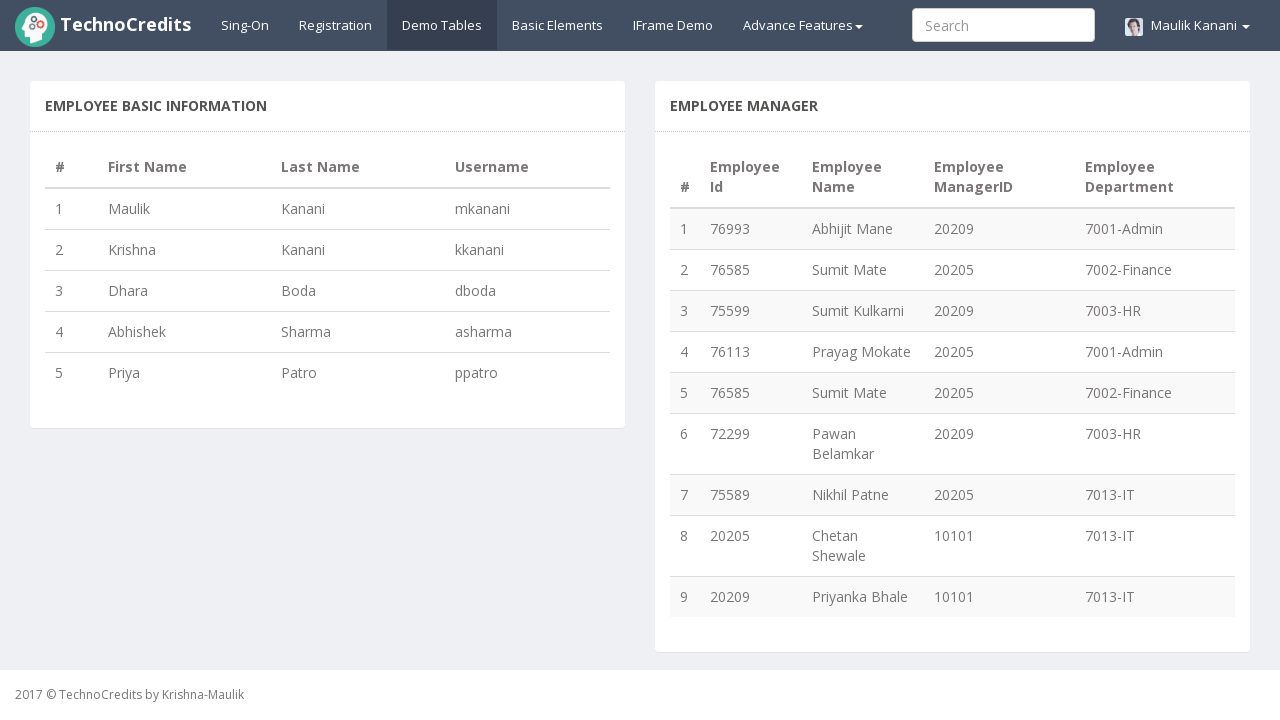

Verified table has 9 data rows (assertion passed)
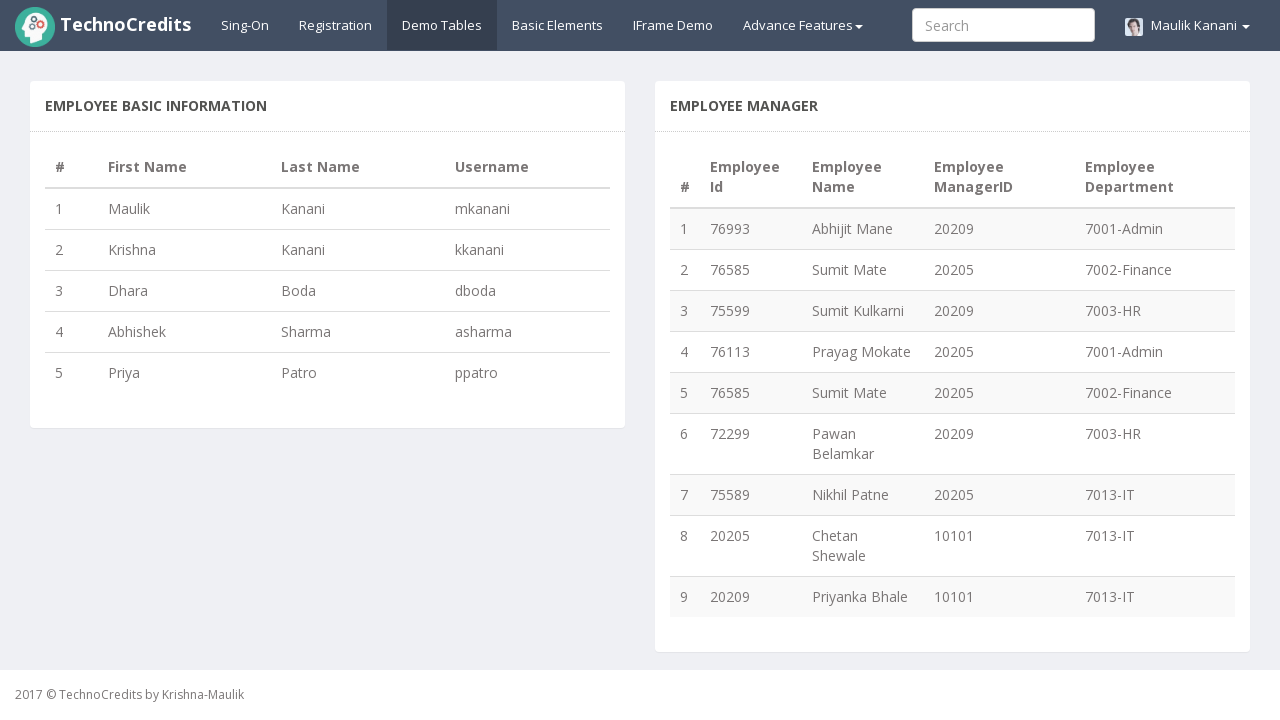

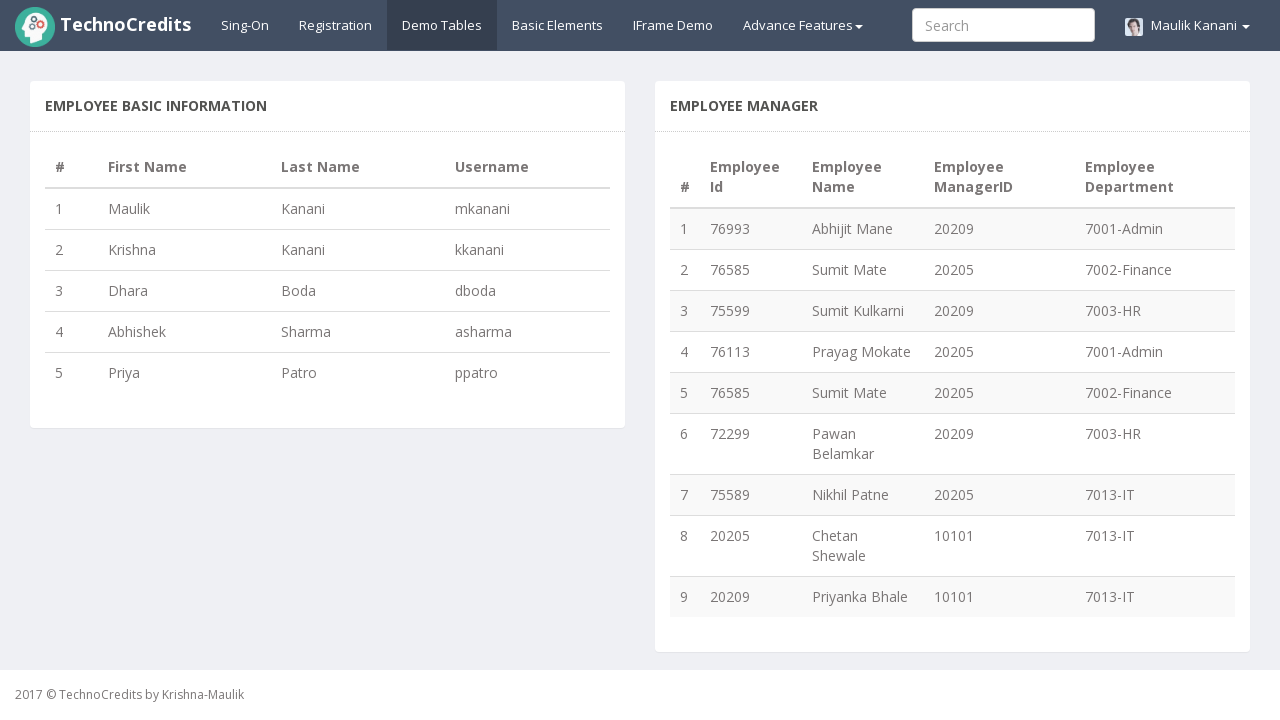